Tests enabling a disabled textbox using implicit waits, verifying the textbox becomes enabled and confirmation message appears

Starting URL: https://the-internet.herokuapp.com/dynamic_controls

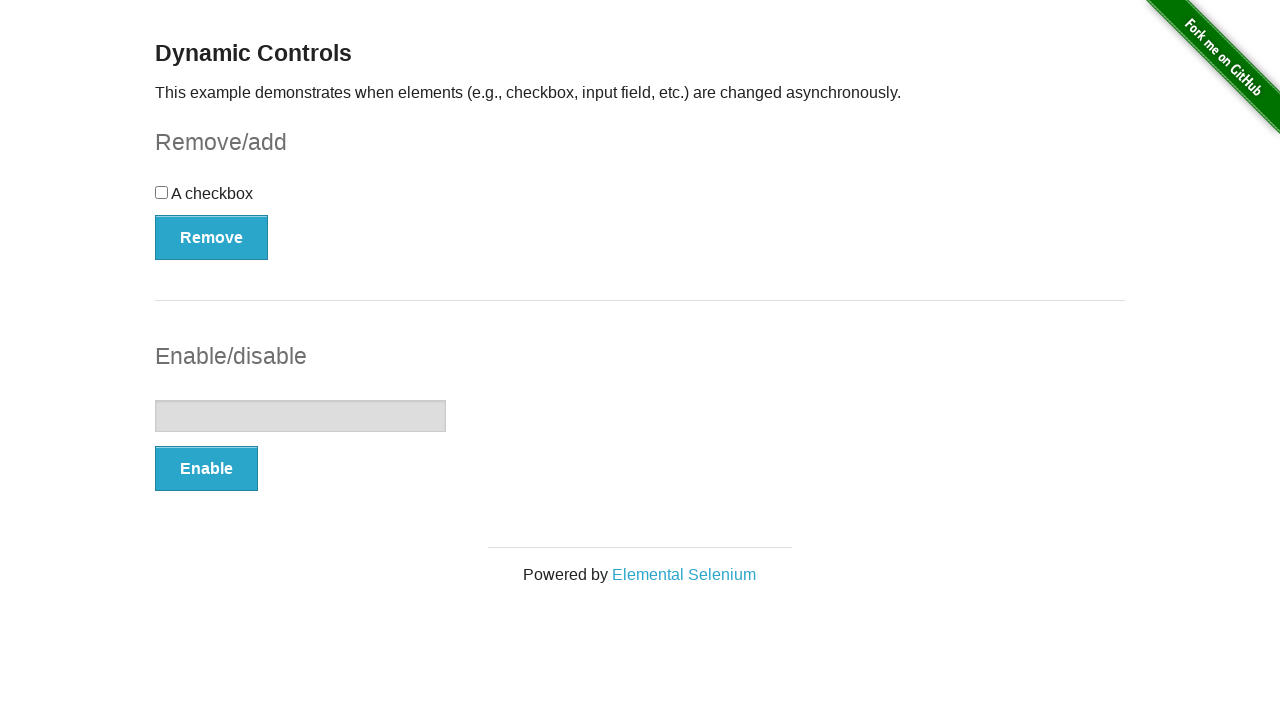

Located the textbox element
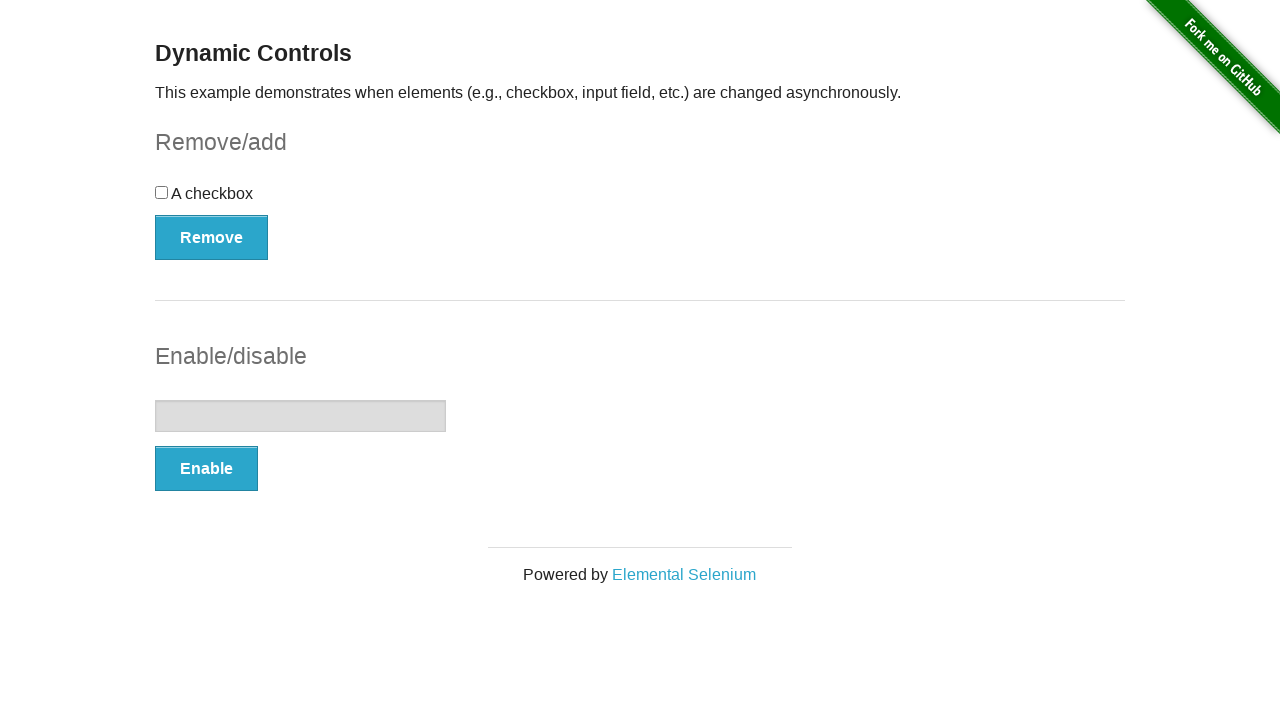

Verified textbox is initially disabled
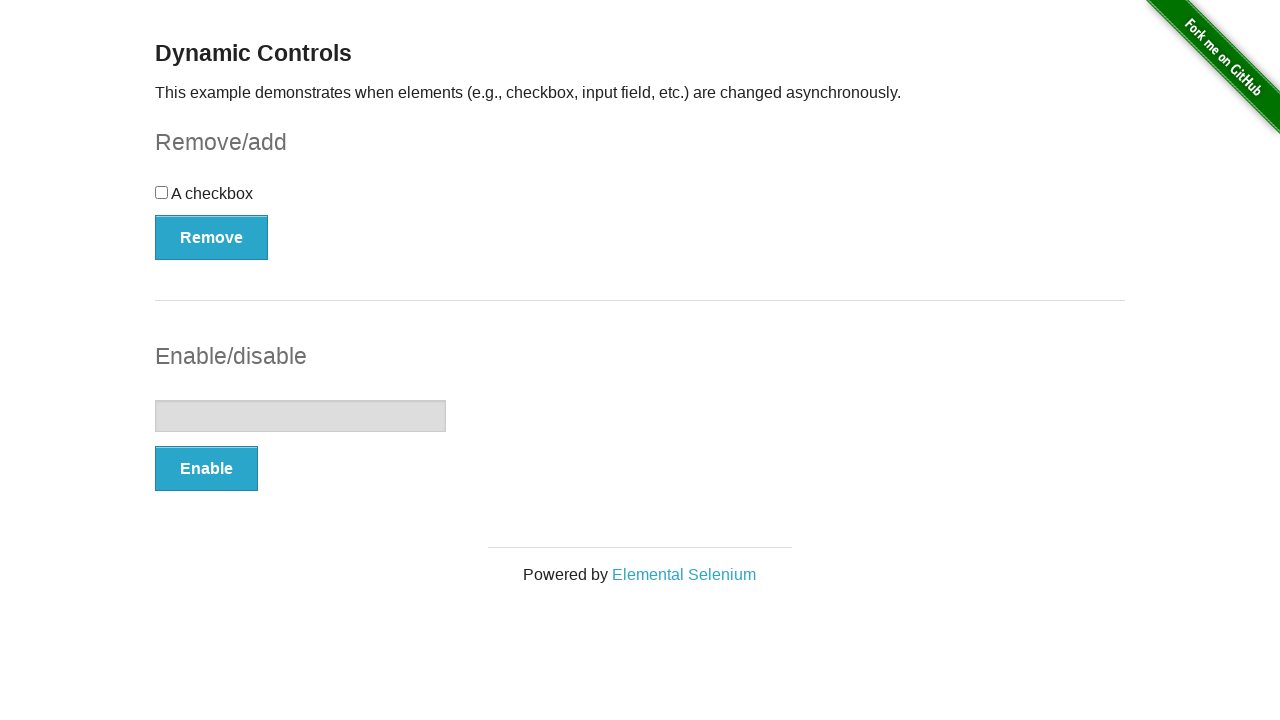

Clicked Enable button to enable the textbox at (206, 469) on xpath=//*[@*='swapInput()']
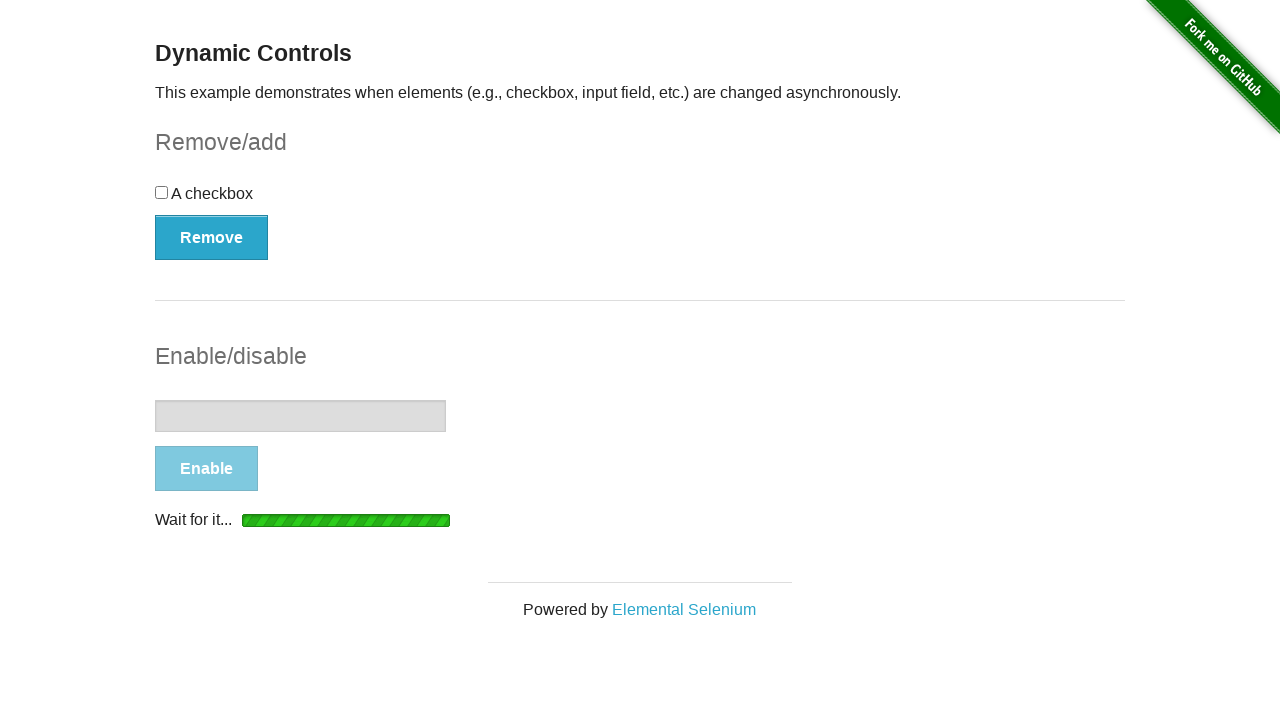

Waited 4 seconds for textbox to become enabled
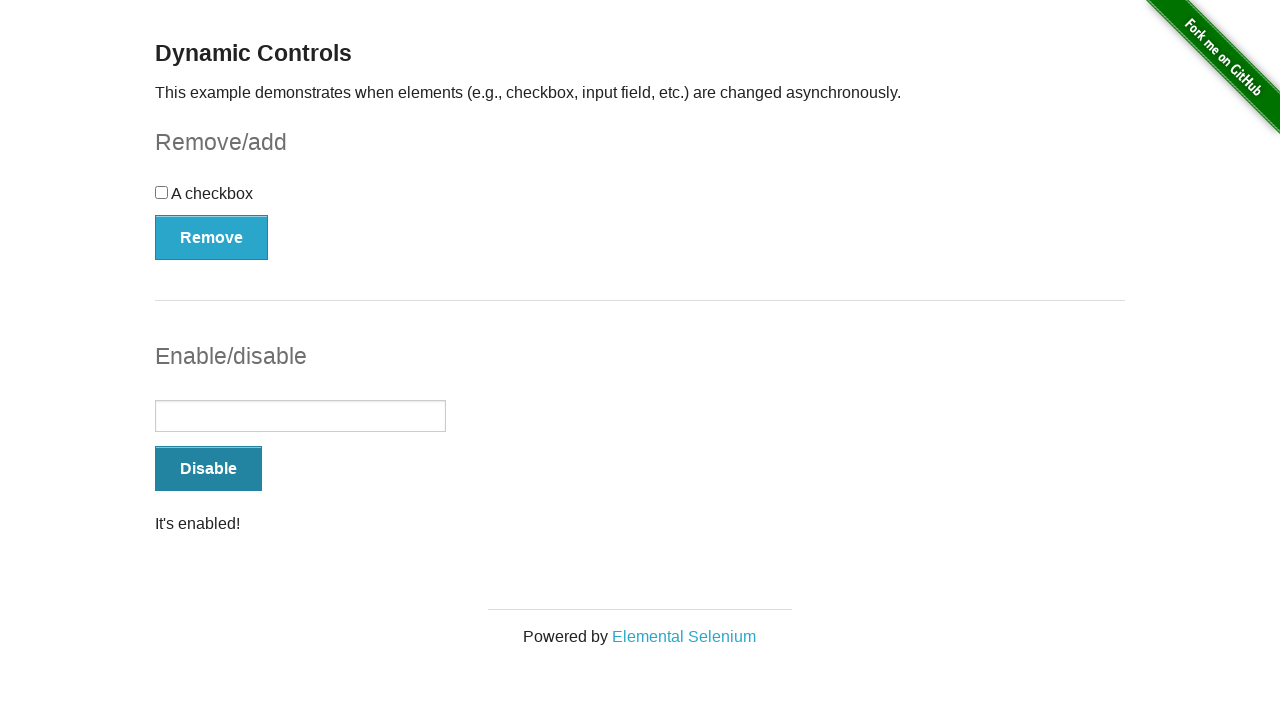

Verified textbox is now enabled
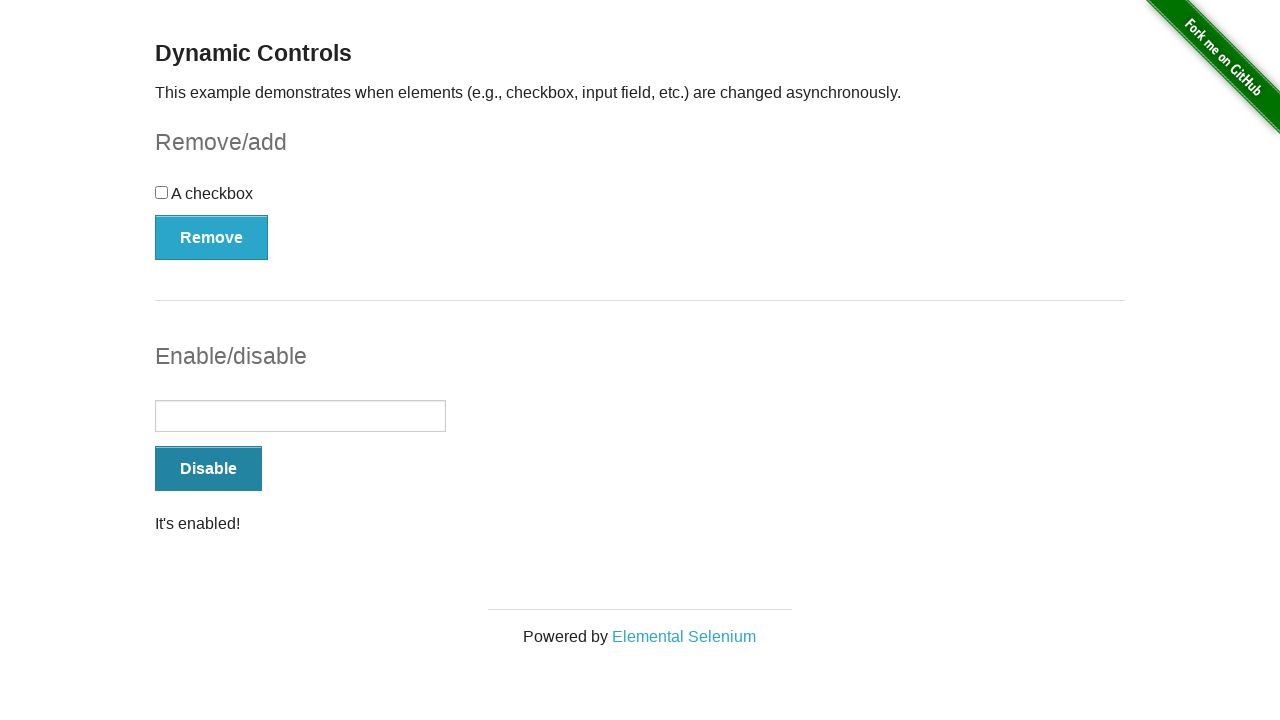

Located the confirmation message element
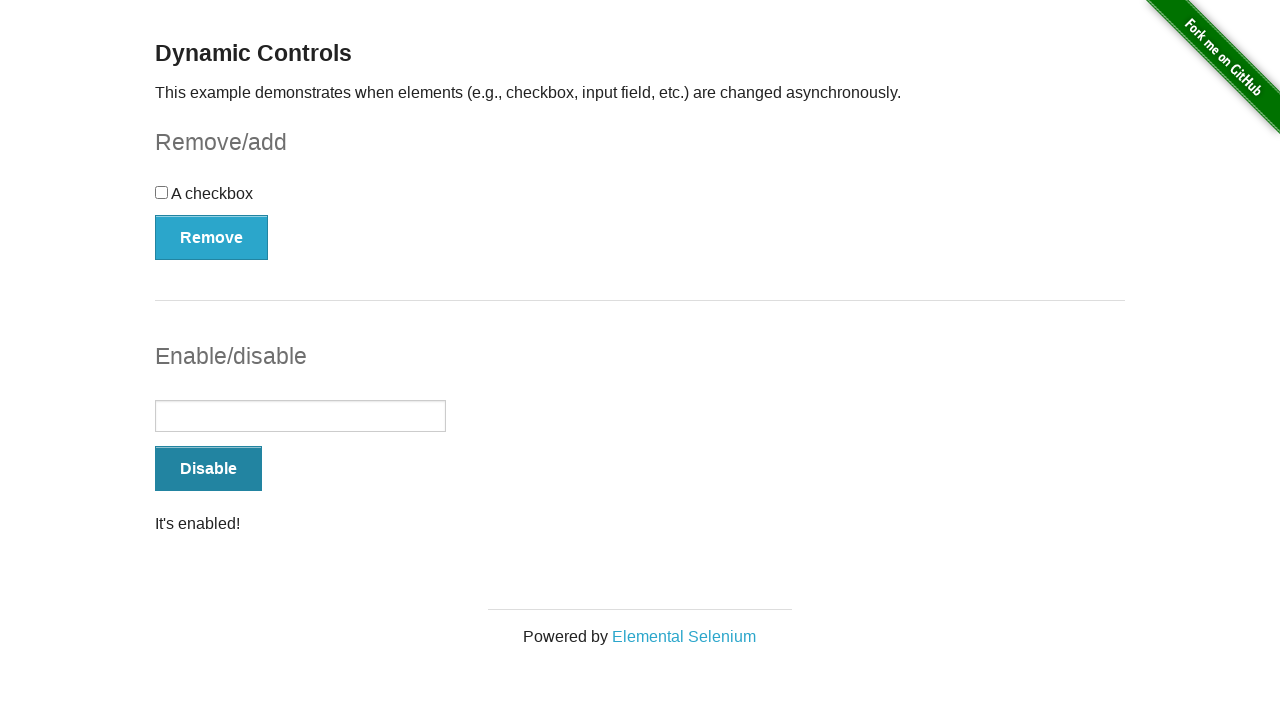

Verified confirmation message 'It's enabled!' is visible
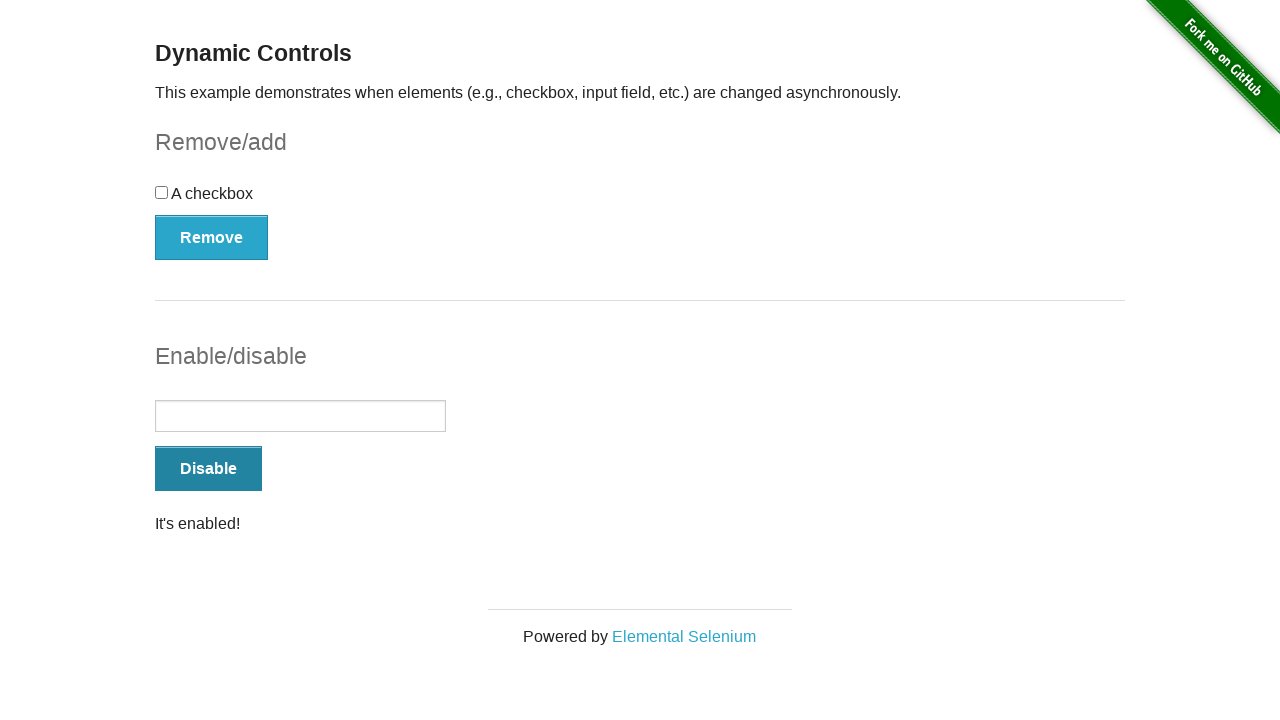

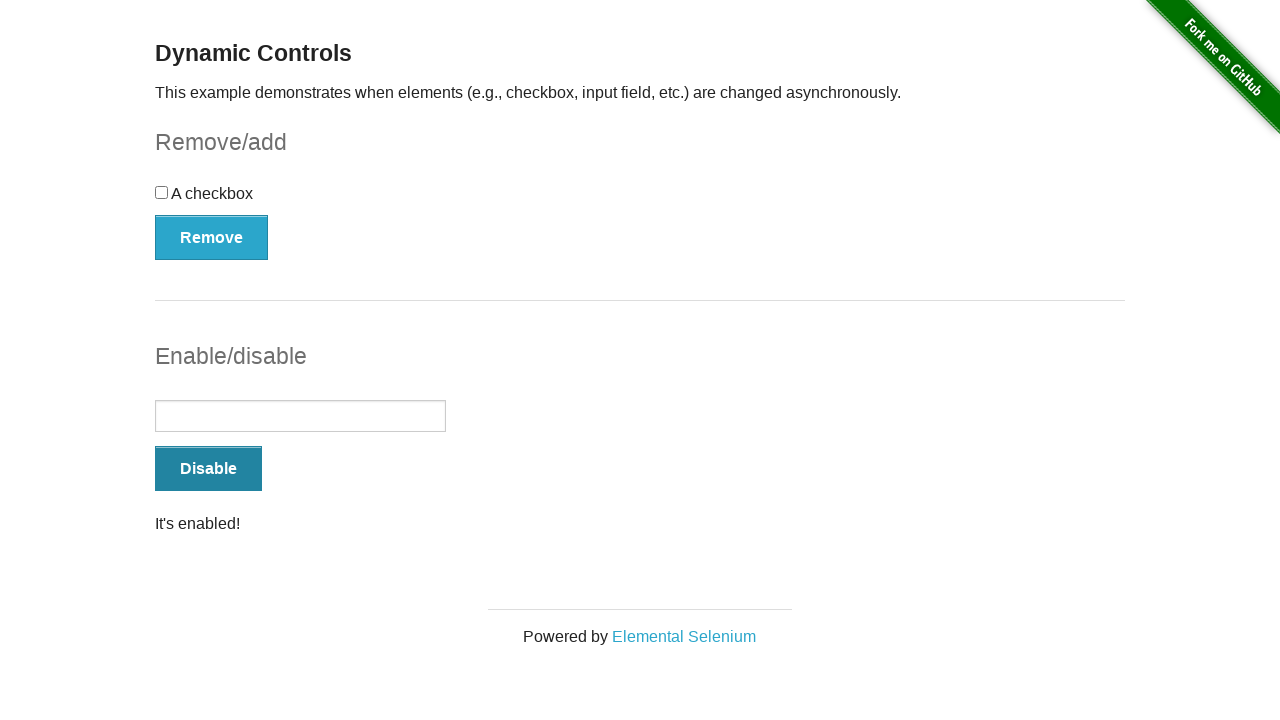